Tests JavaScript execution by highlighting the h2 heading element with a yellow background and red border

Starting URL: http://the-internet.herokuapp.com/

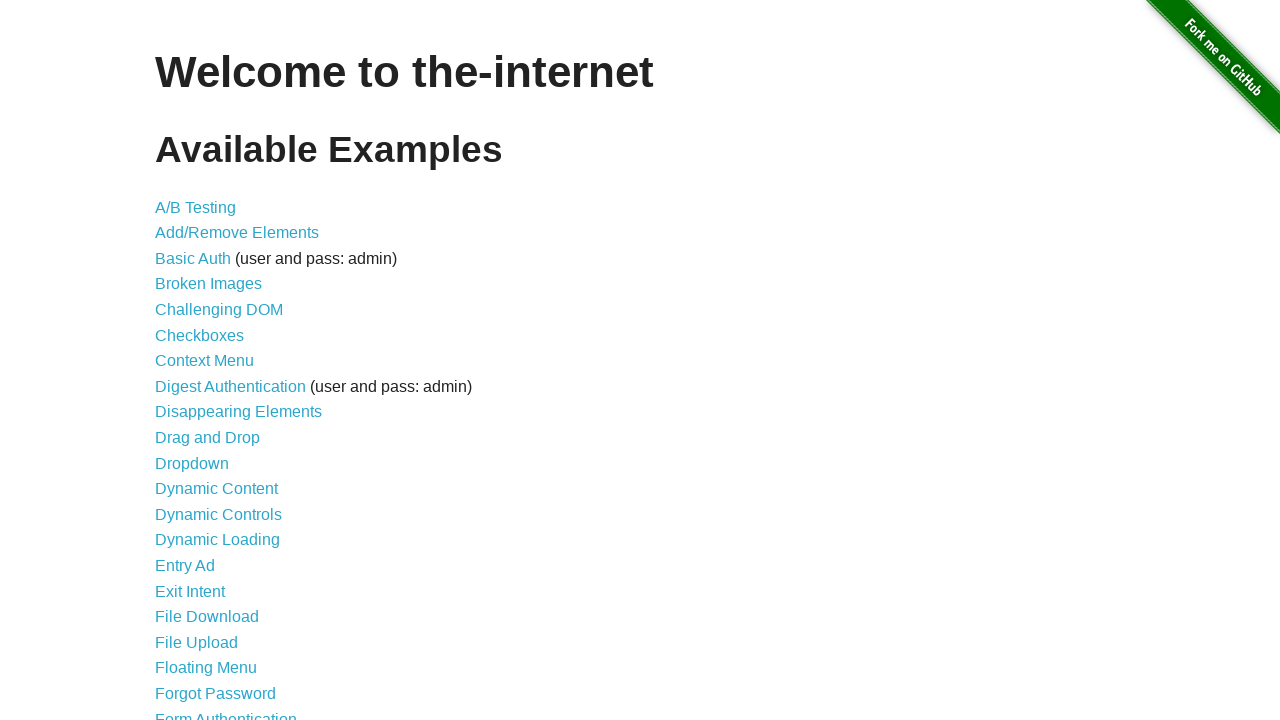

Waited for h2 heading element to be present
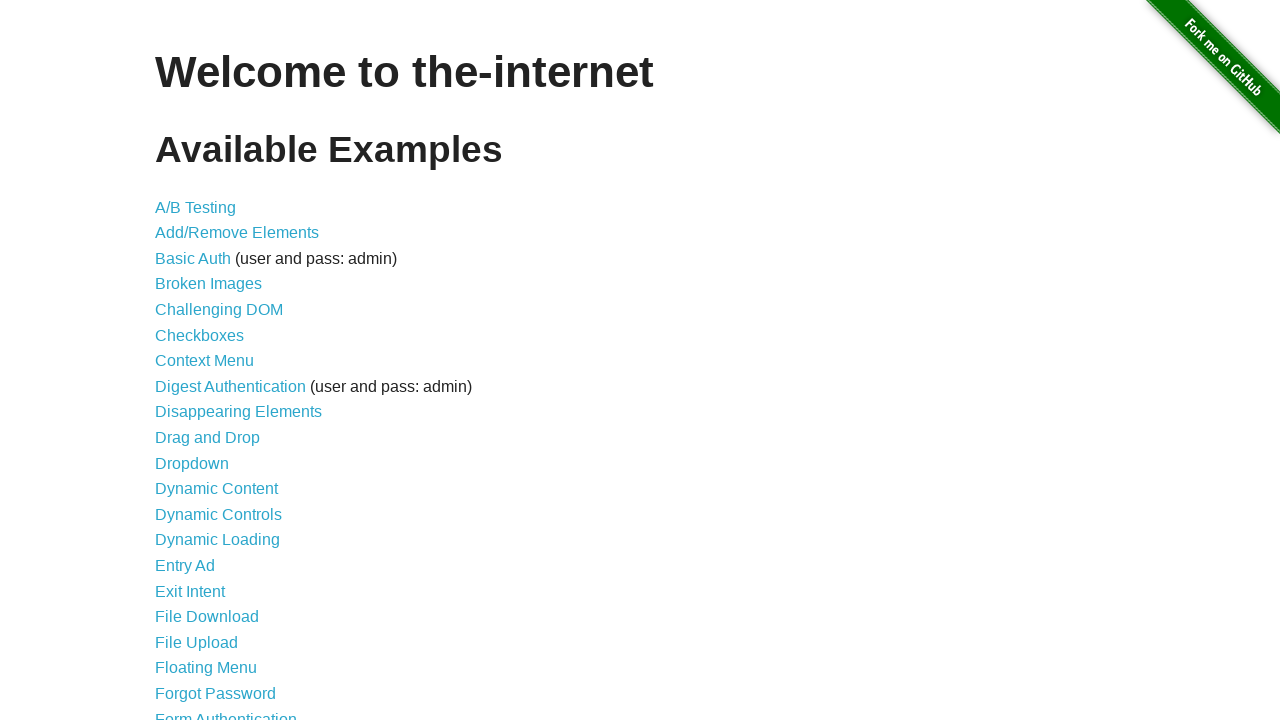

Executed JavaScript to highlight h2 element with yellow background and red border
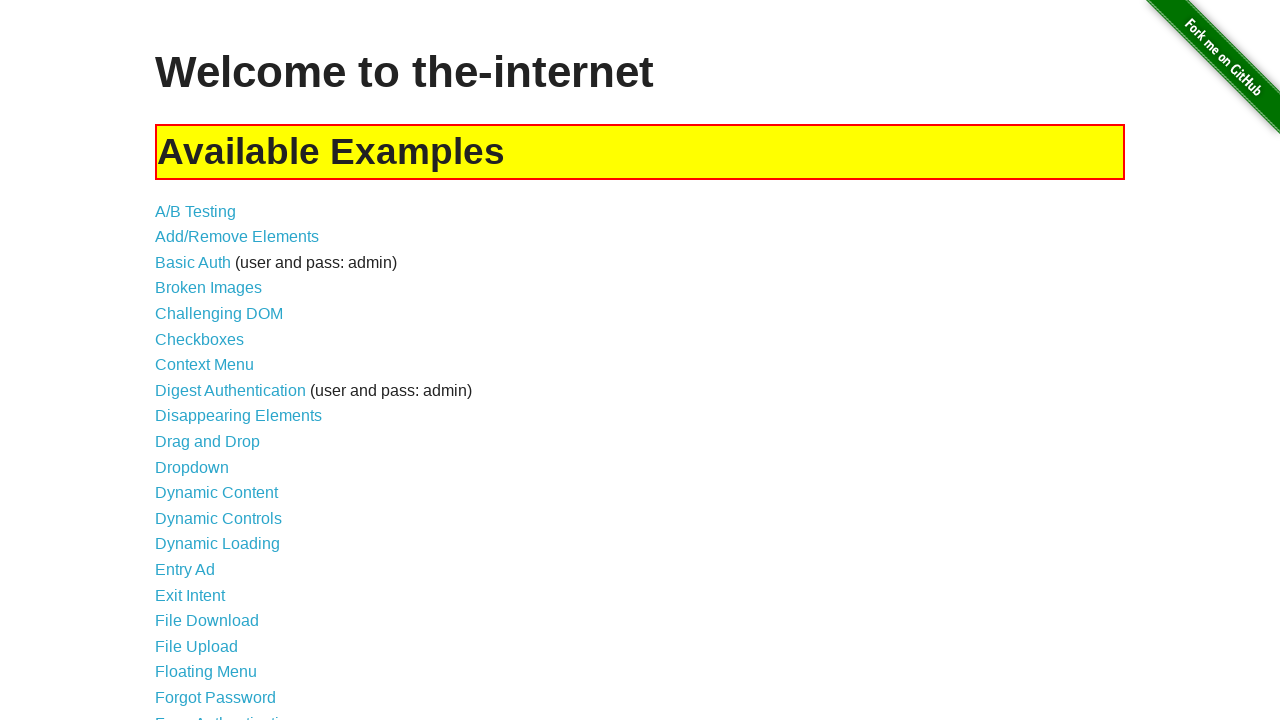

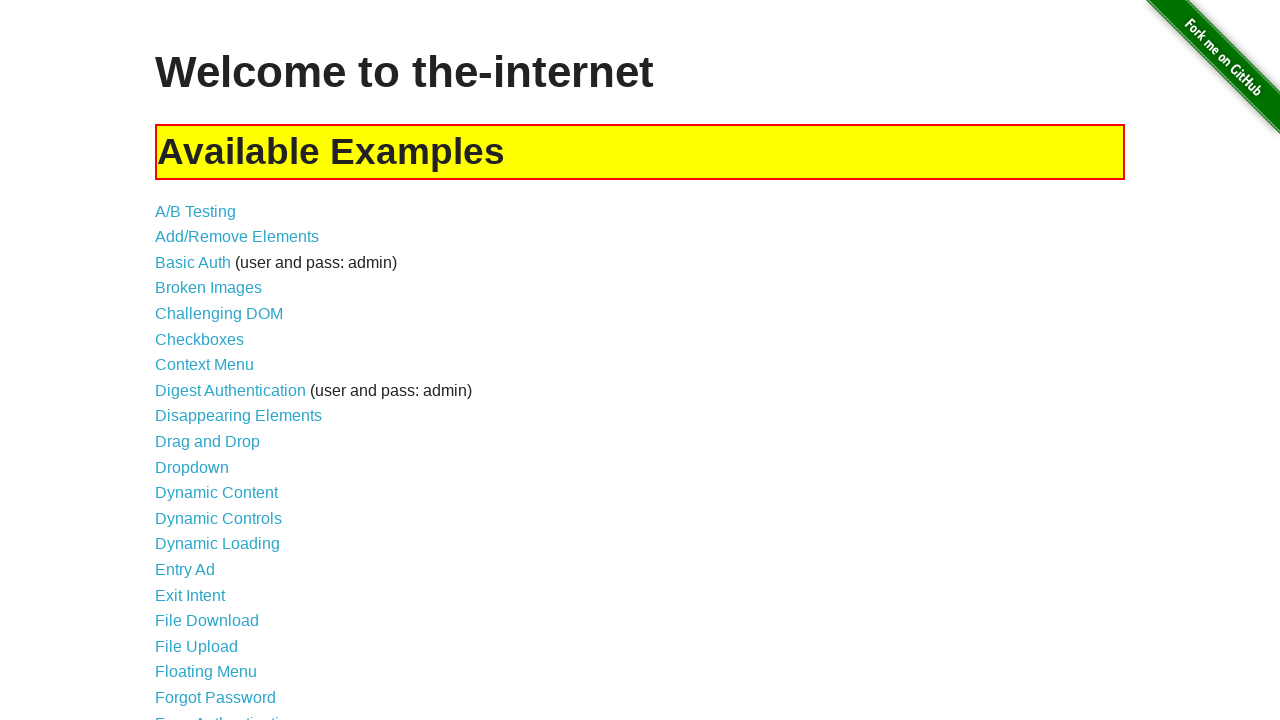